Tests dropdown selection by choosing Option 1 from the select menu

Starting URL: https://the-internet.herokuapp.com/dropdown

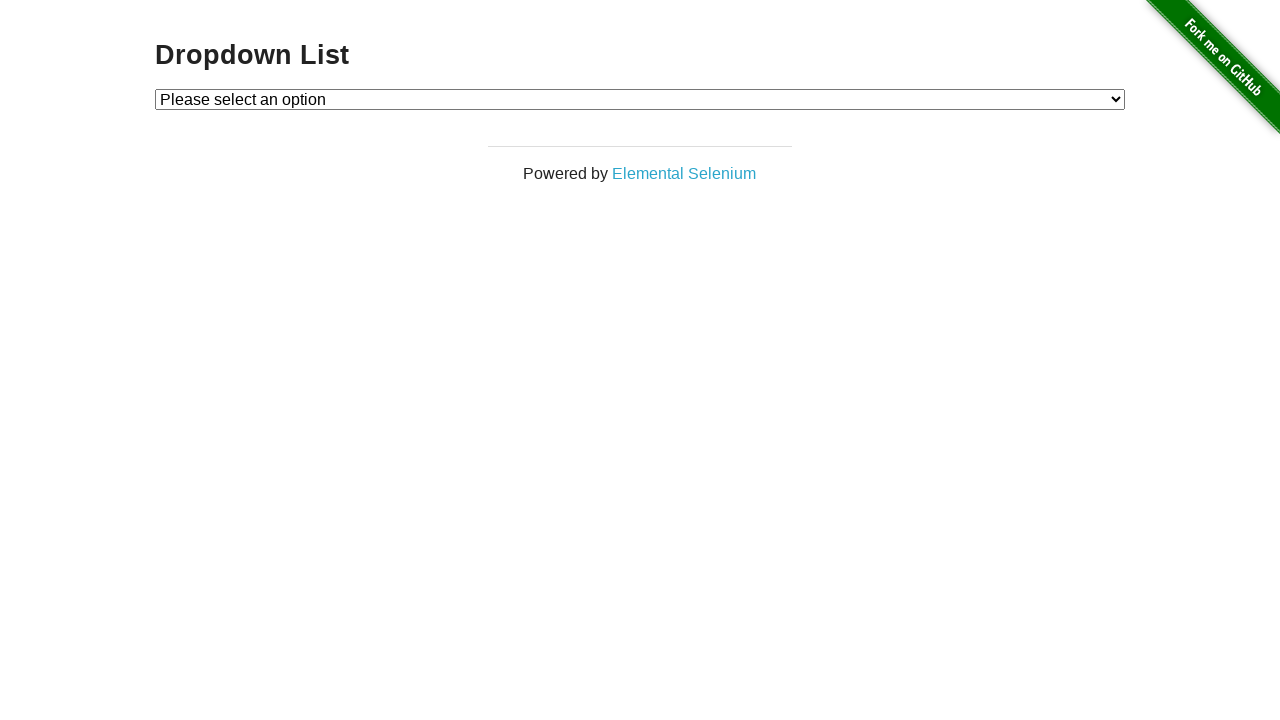

Navigated to dropdown test page
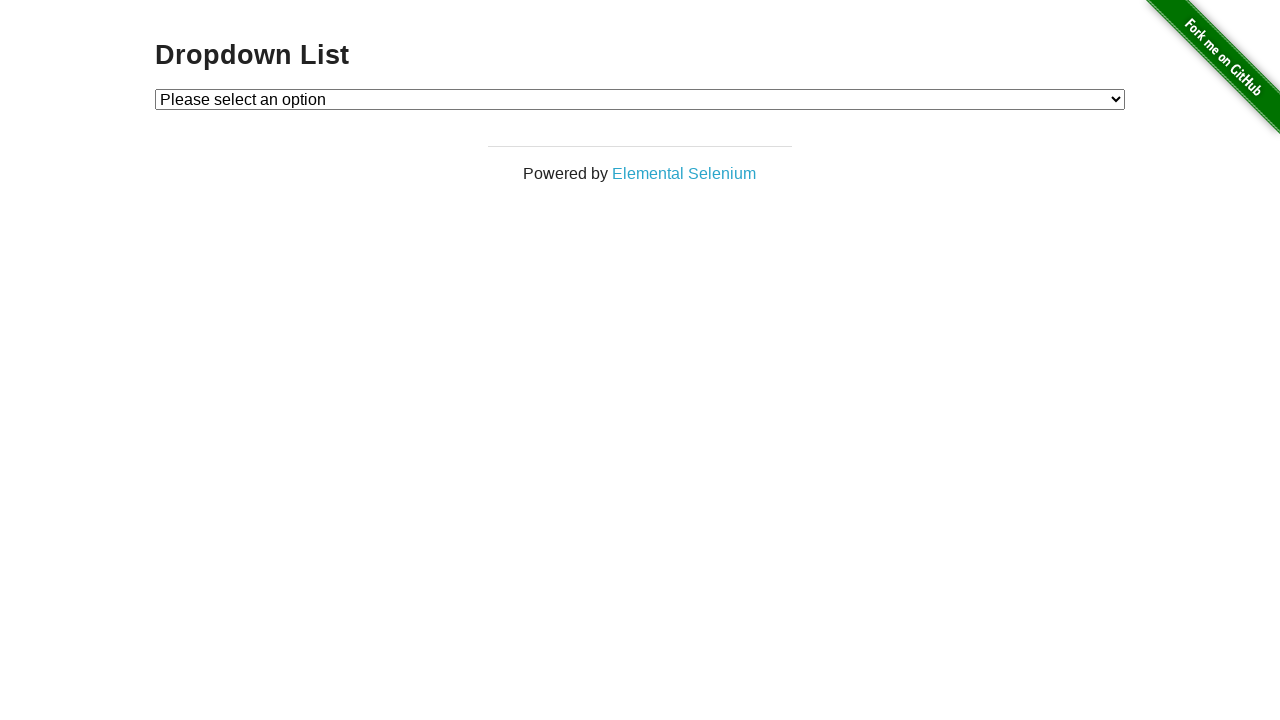

Selected Option 1 from the dropdown menu on #dropdown
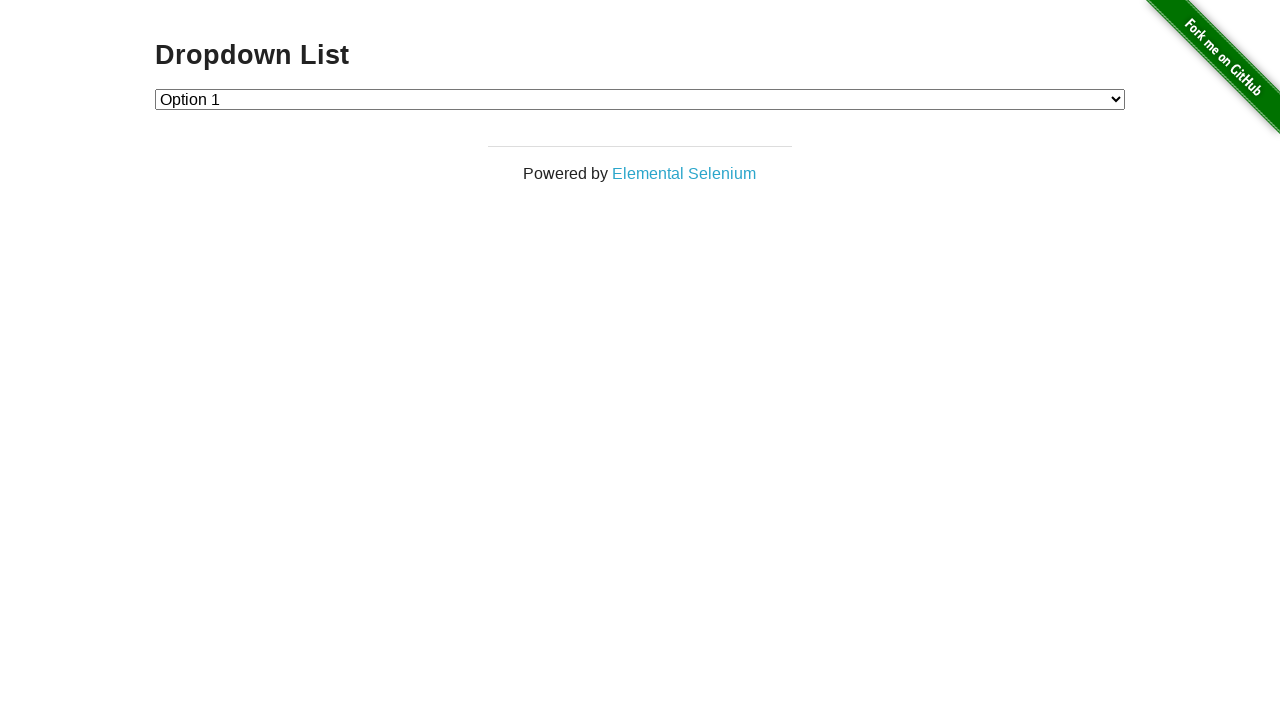

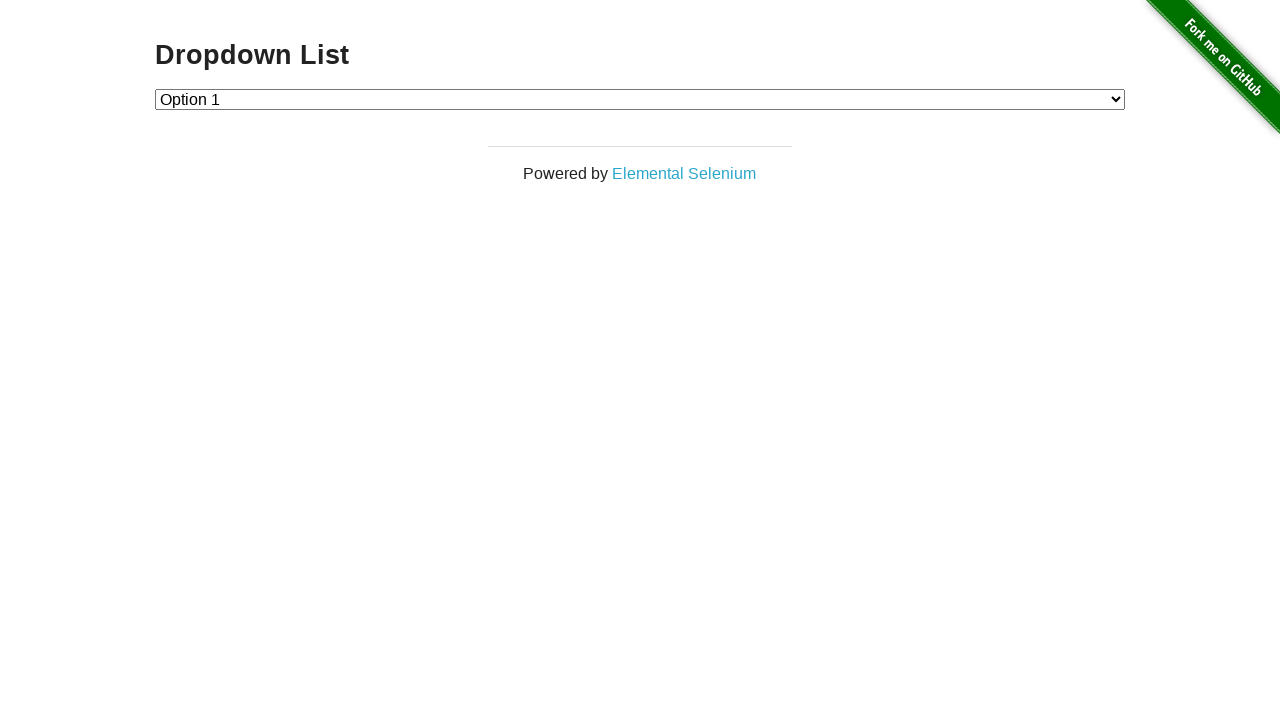